Tests executing JavaScript code in Playwright using page.evaluate() to retrieve document properties and computed styles.

Starting URL: https://www.techglobal-training.com/frontend

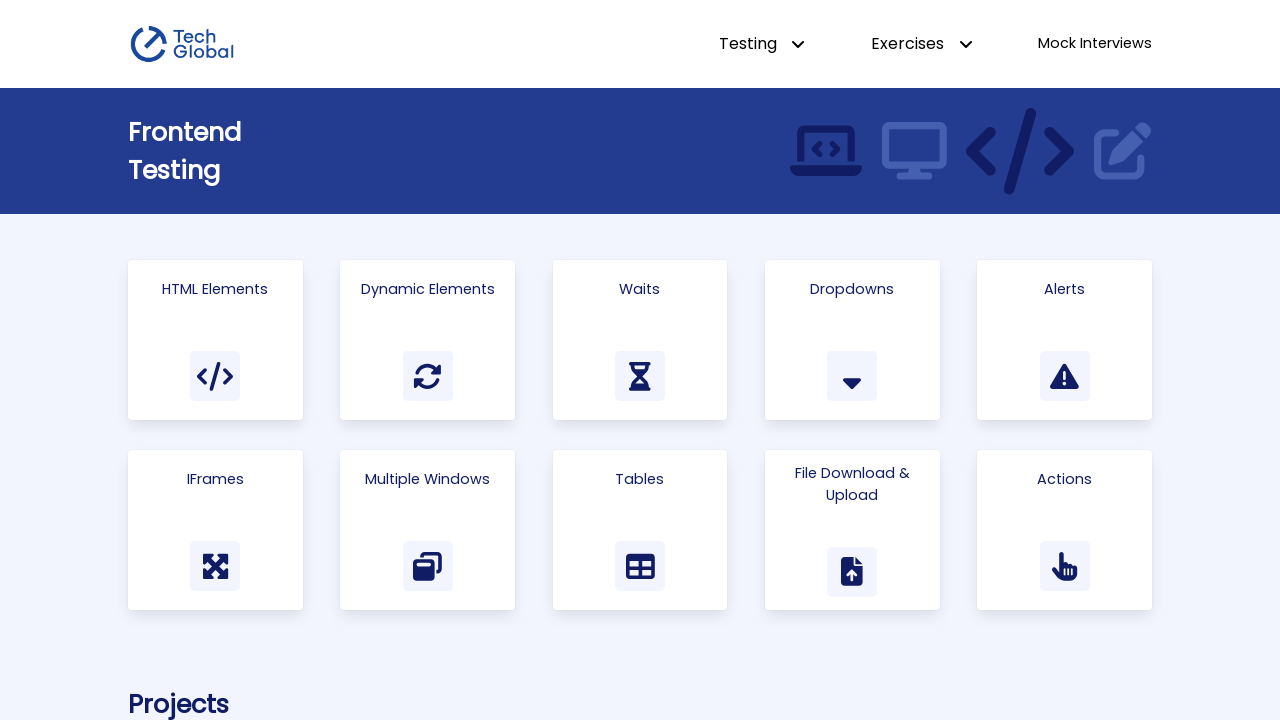

Clicked on 'Html Elements' link to navigate to test page at (215, 289) on text=Html Elements
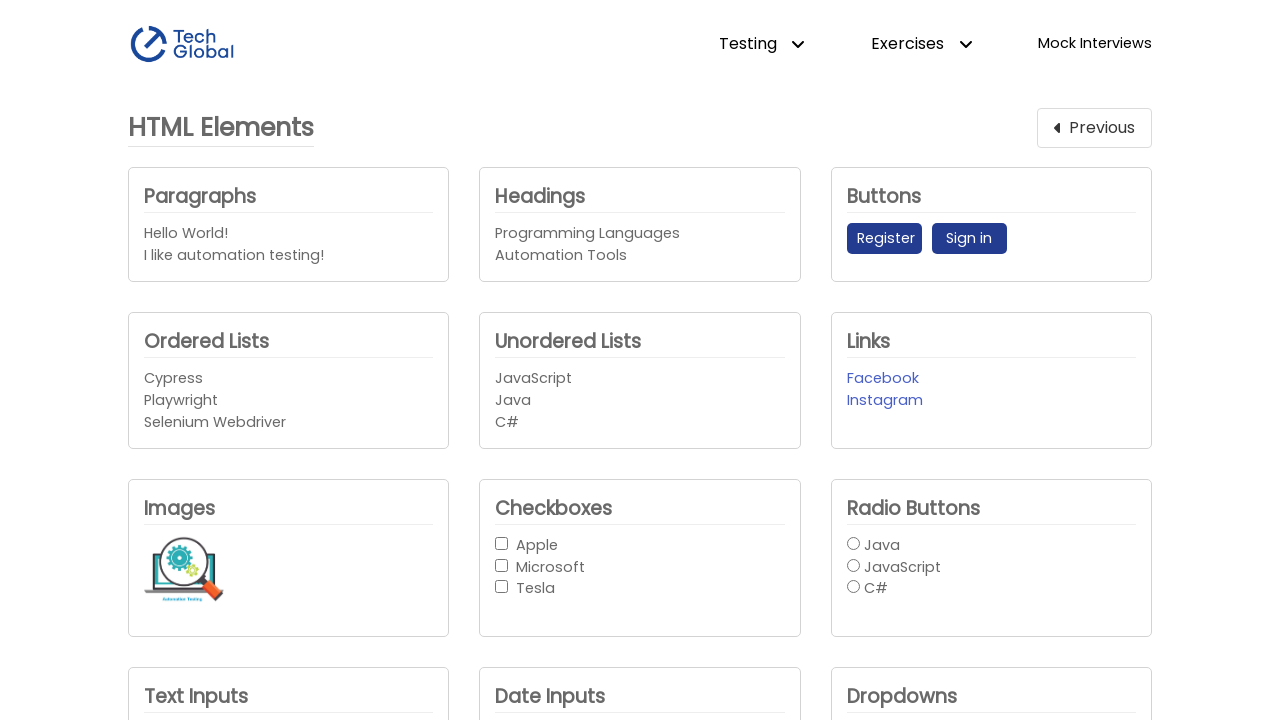

Retrieved page title using Playwright method
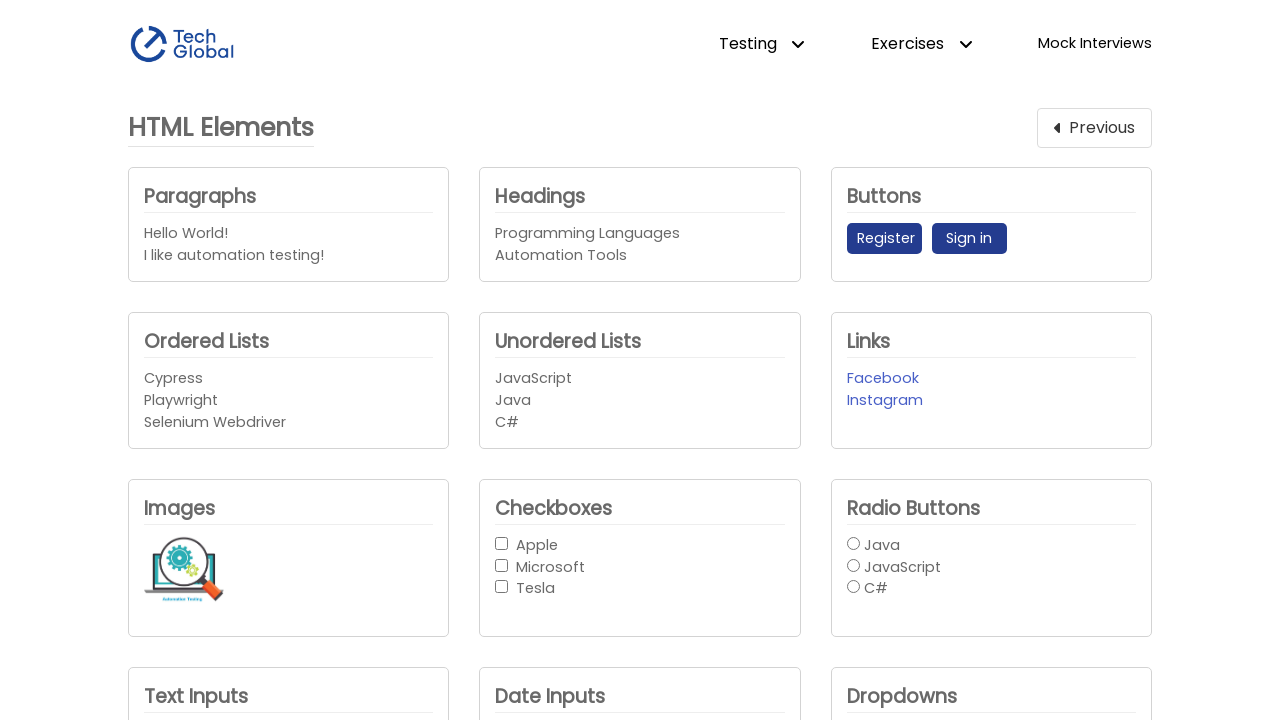

Executed JavaScript to retrieve document title
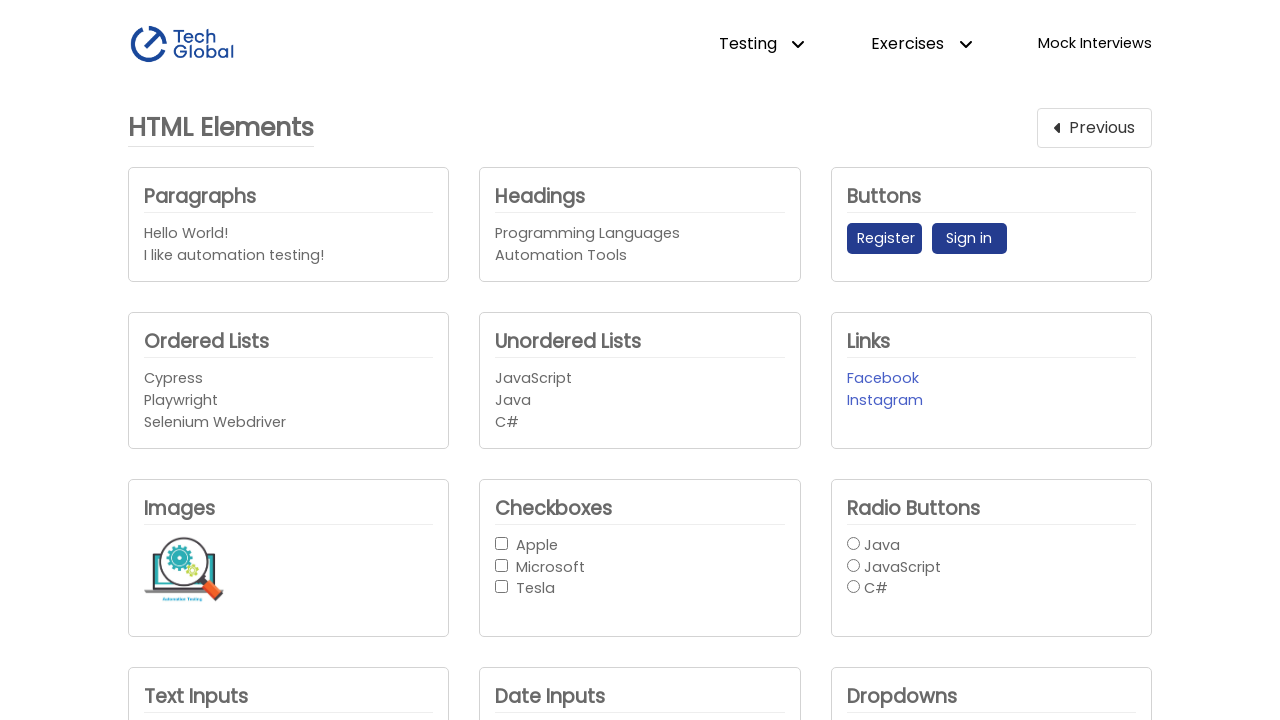

Executed JavaScript to retrieve current URL
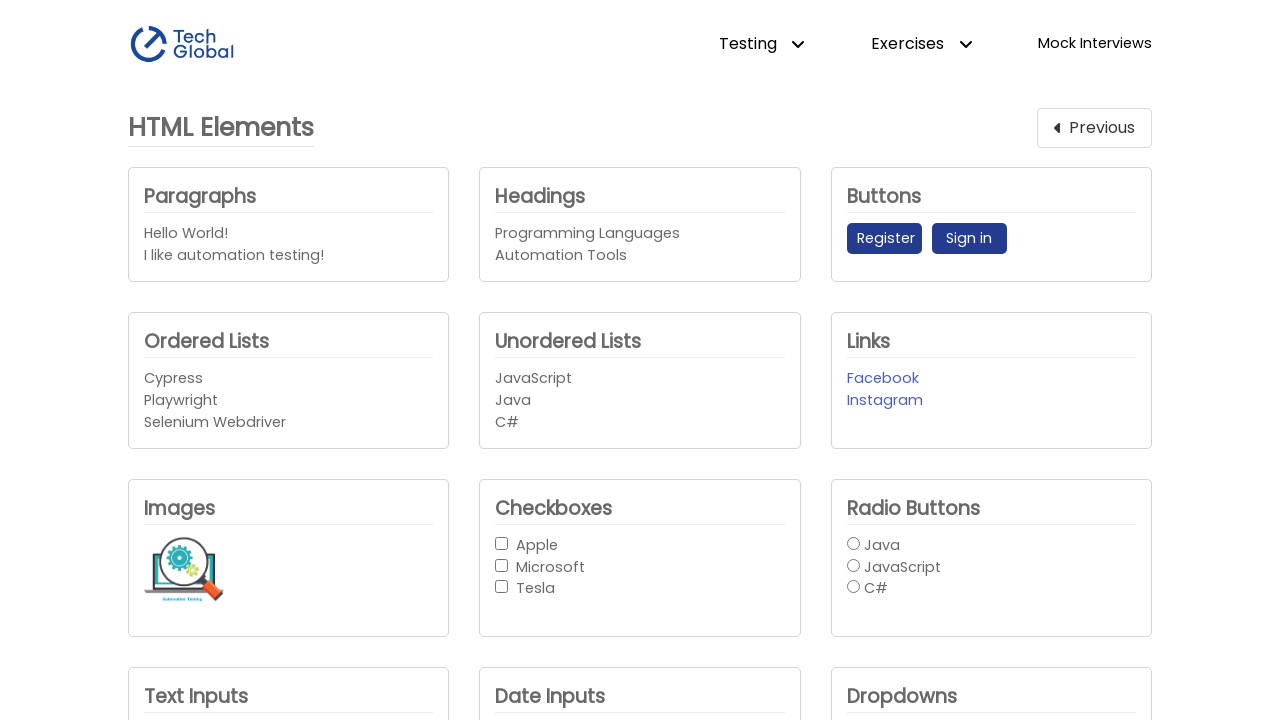

Located main_heading element and waited for it to be available
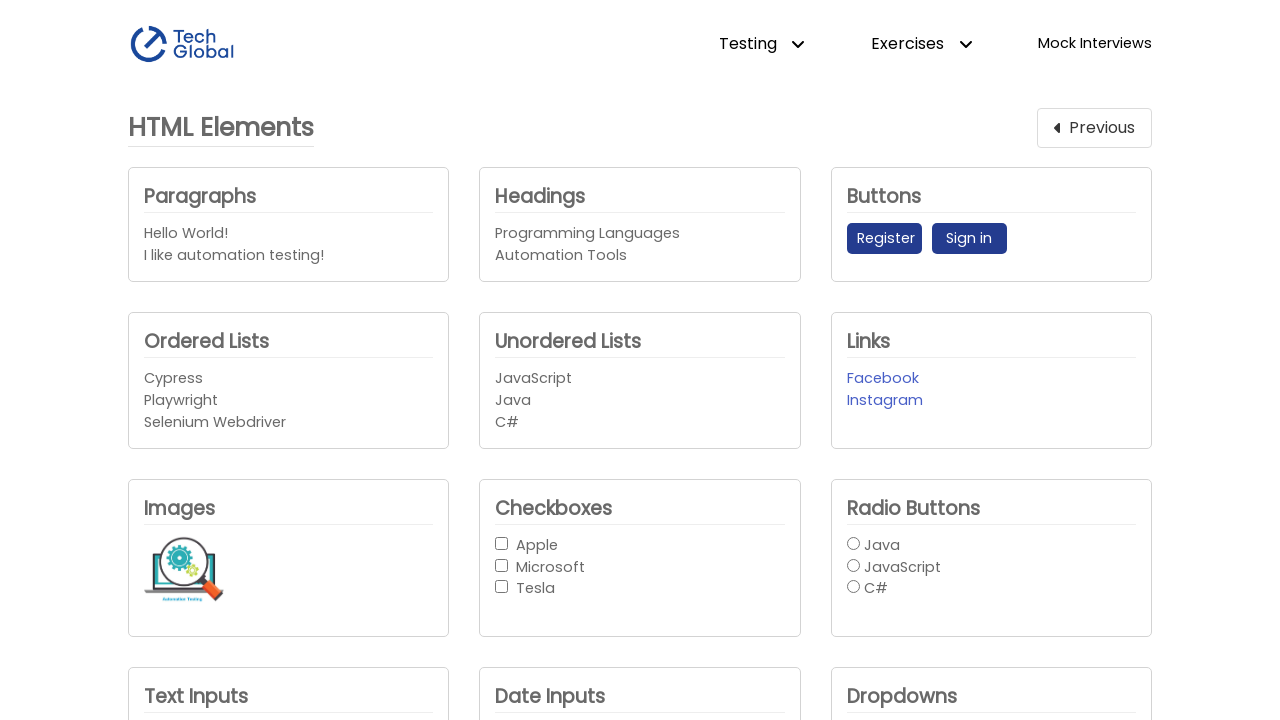

Executed JavaScript to retrieve computed color style of main_heading element
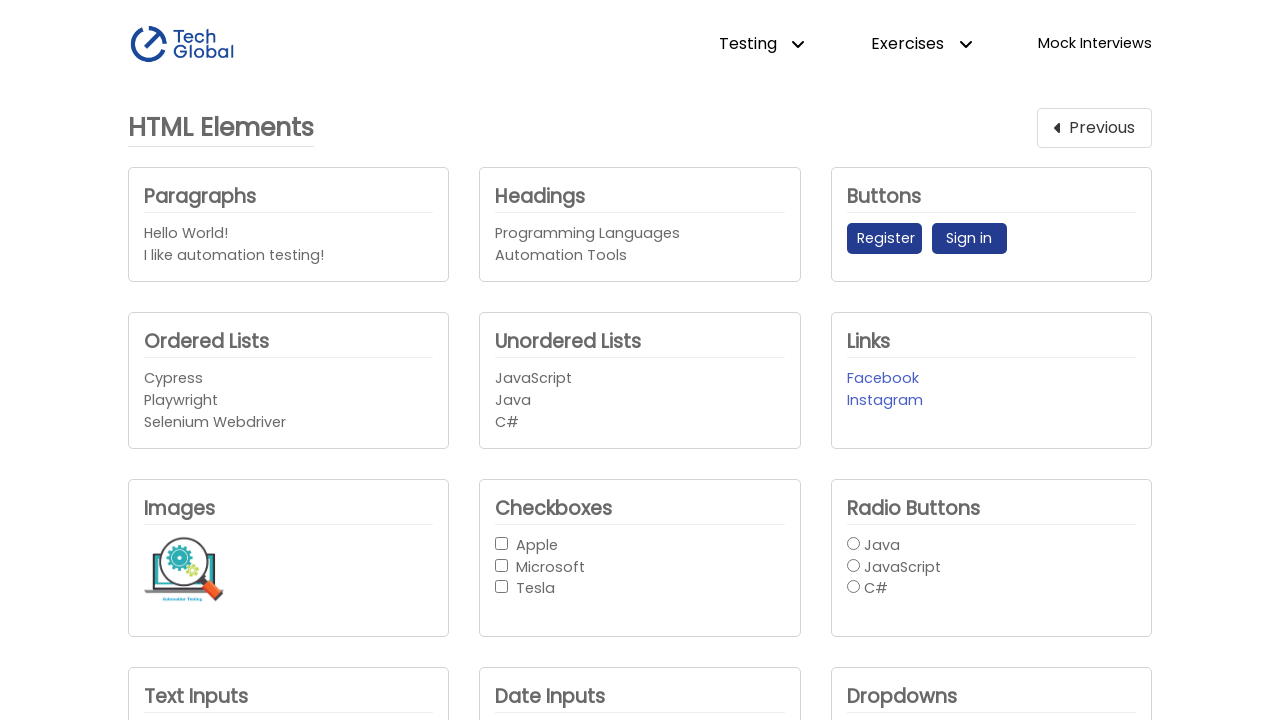

Executed JavaScript with parameters to calculate sum of 10 and 20
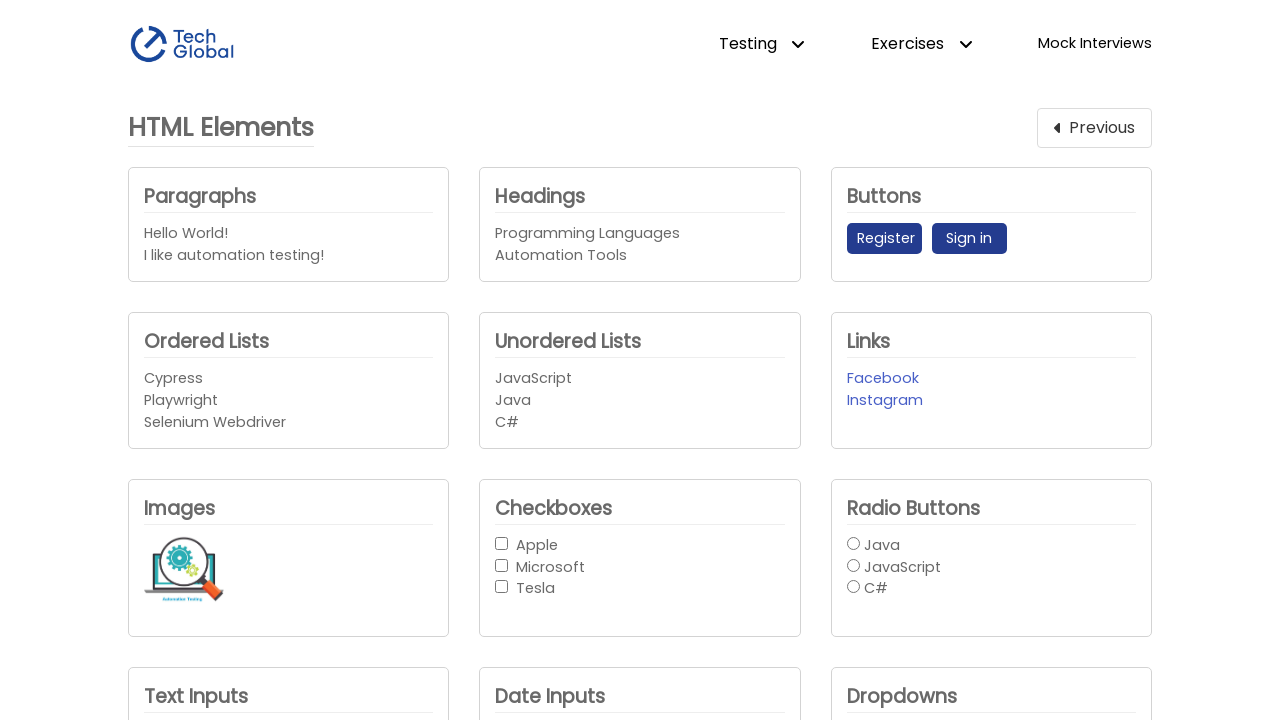

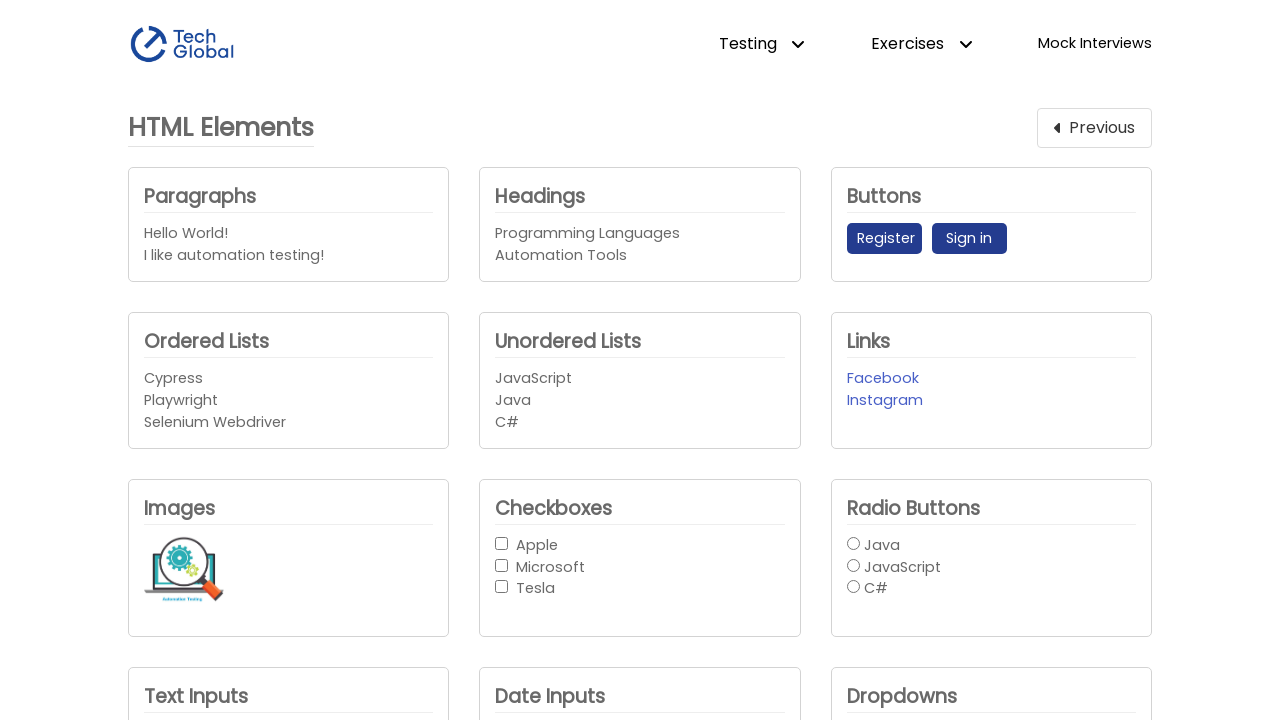